Tests dynamic loading functionality by clicking a start button and verifying that a username input field becomes visible after loading

Starting URL: https://practice.cydeo.com/dynamic_loading/1

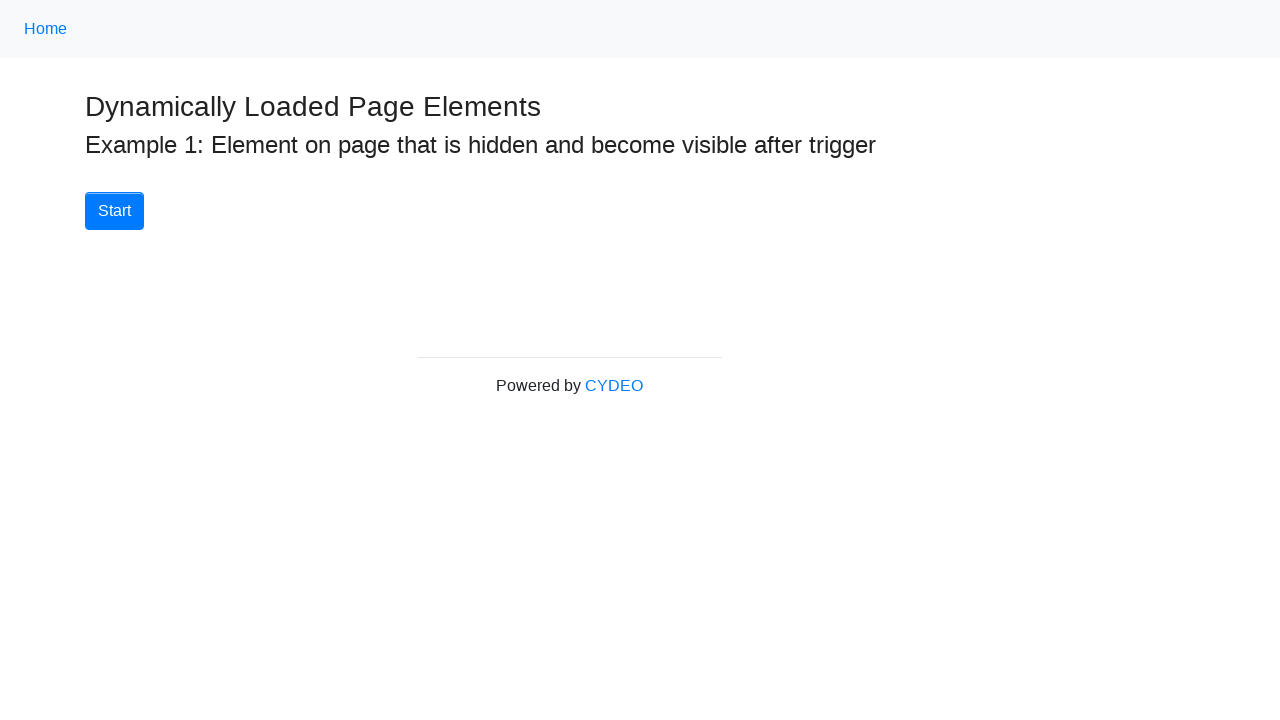

Located username input field
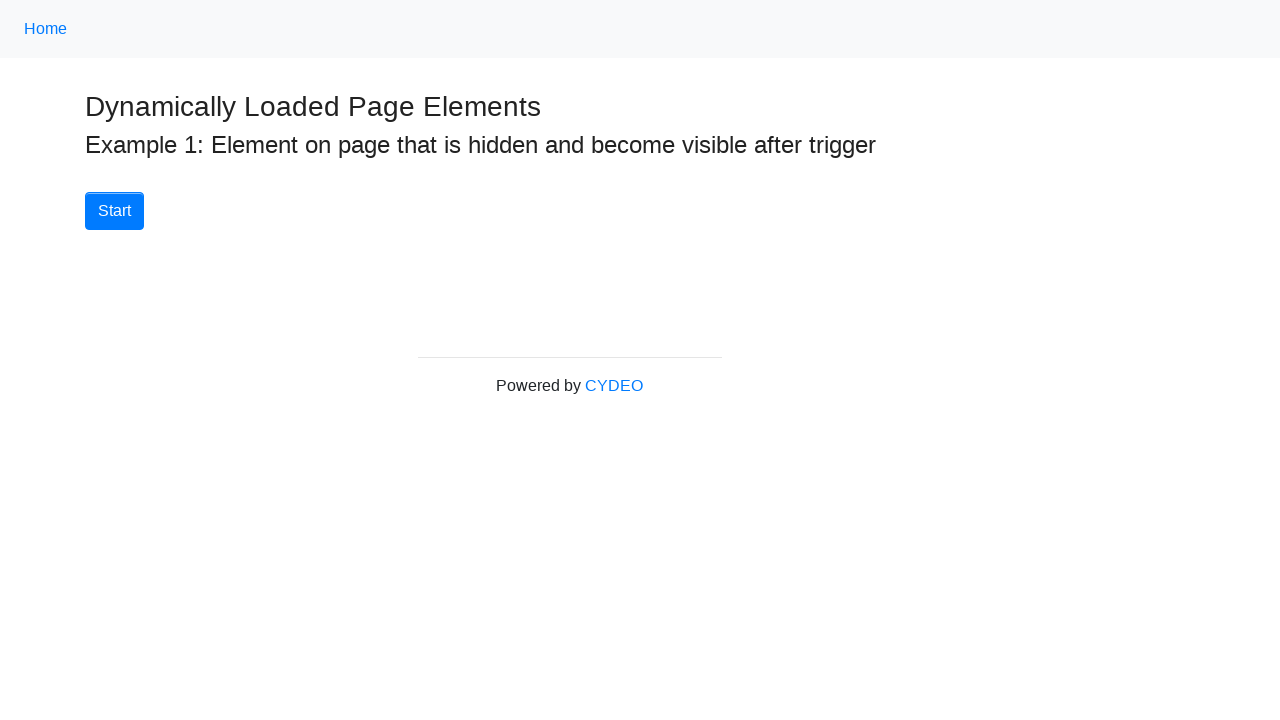

Verified username input is initially hidden
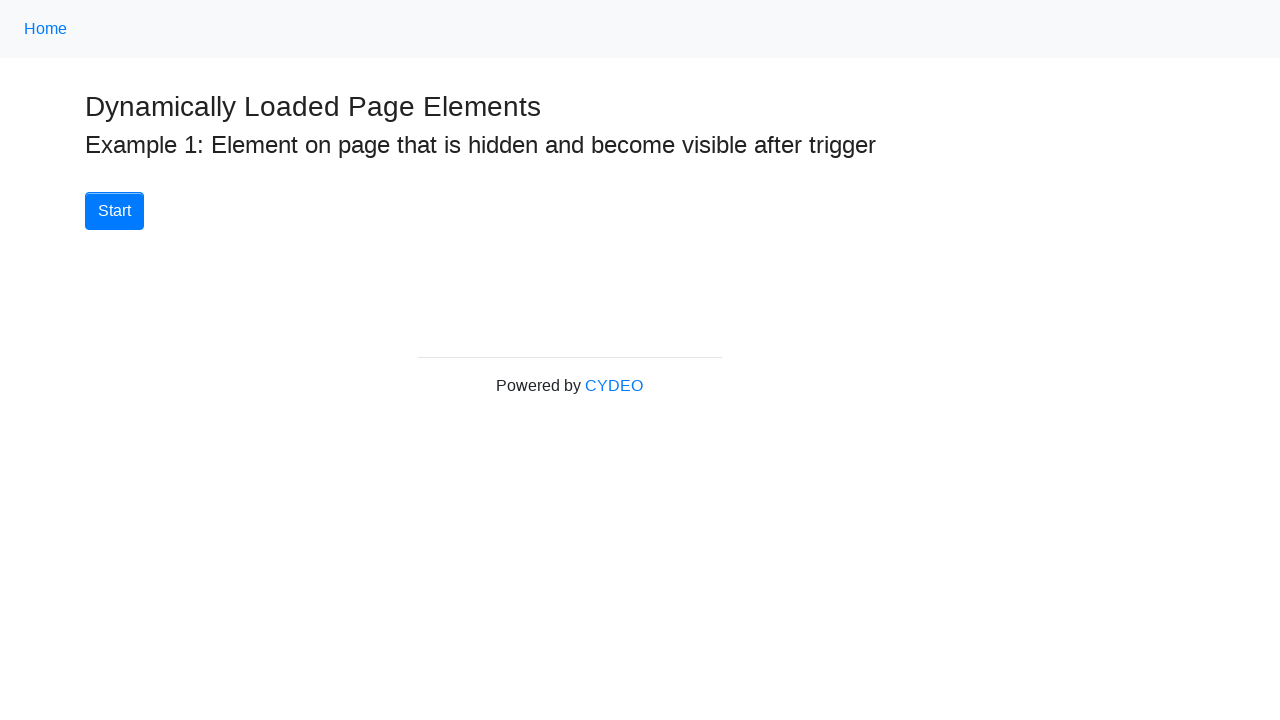

Clicked start button to trigger dynamic loading at (114, 211) on #start > button
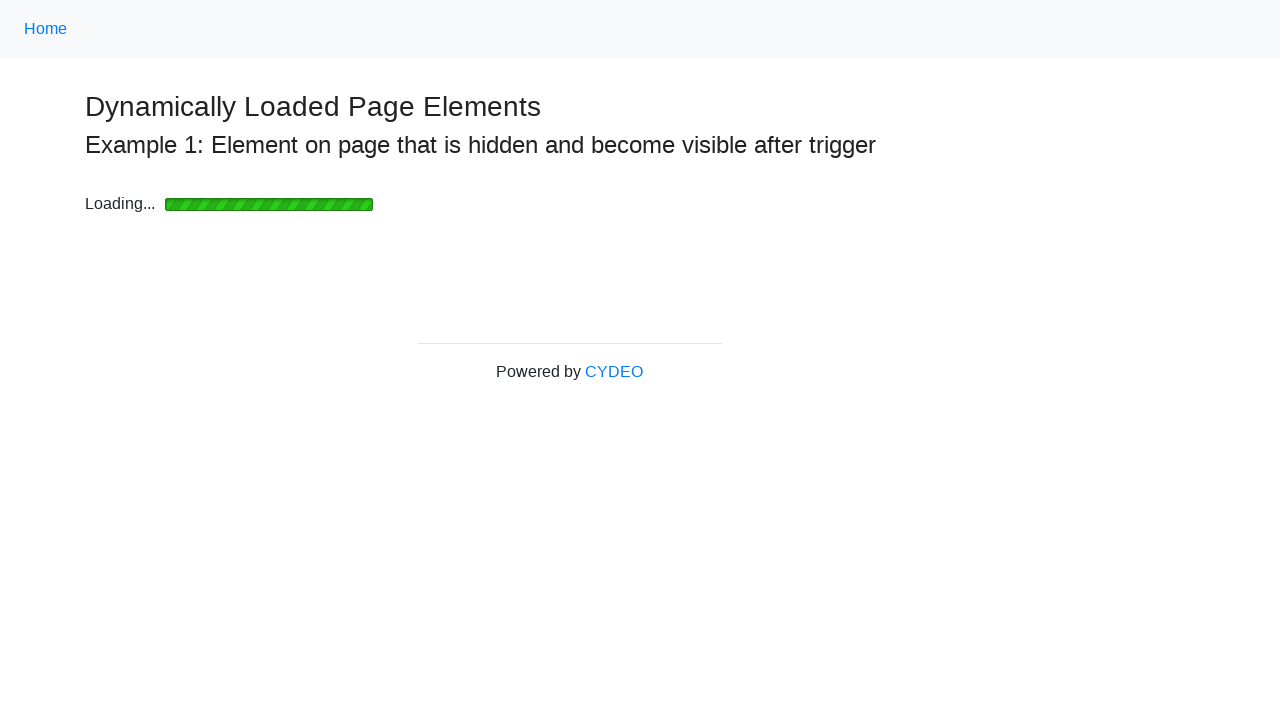

Waited for username input to become visible after loading completed
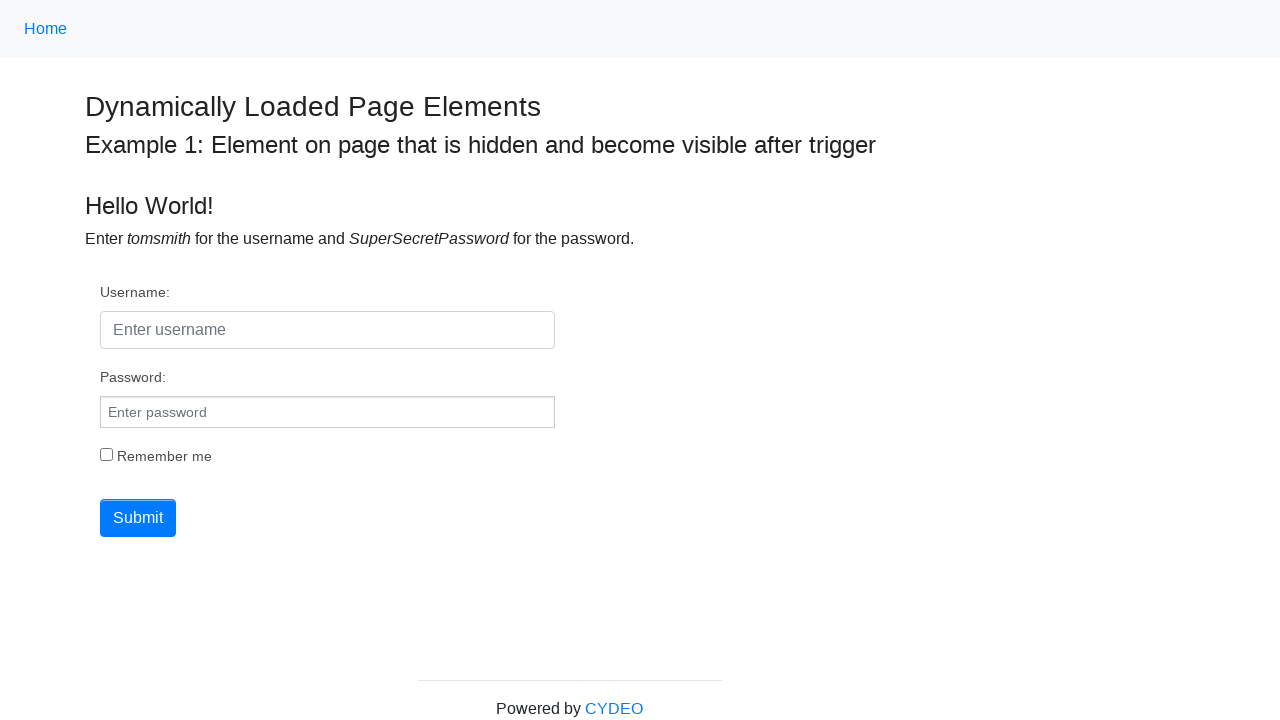

Verified username input is now visible after dynamic loading
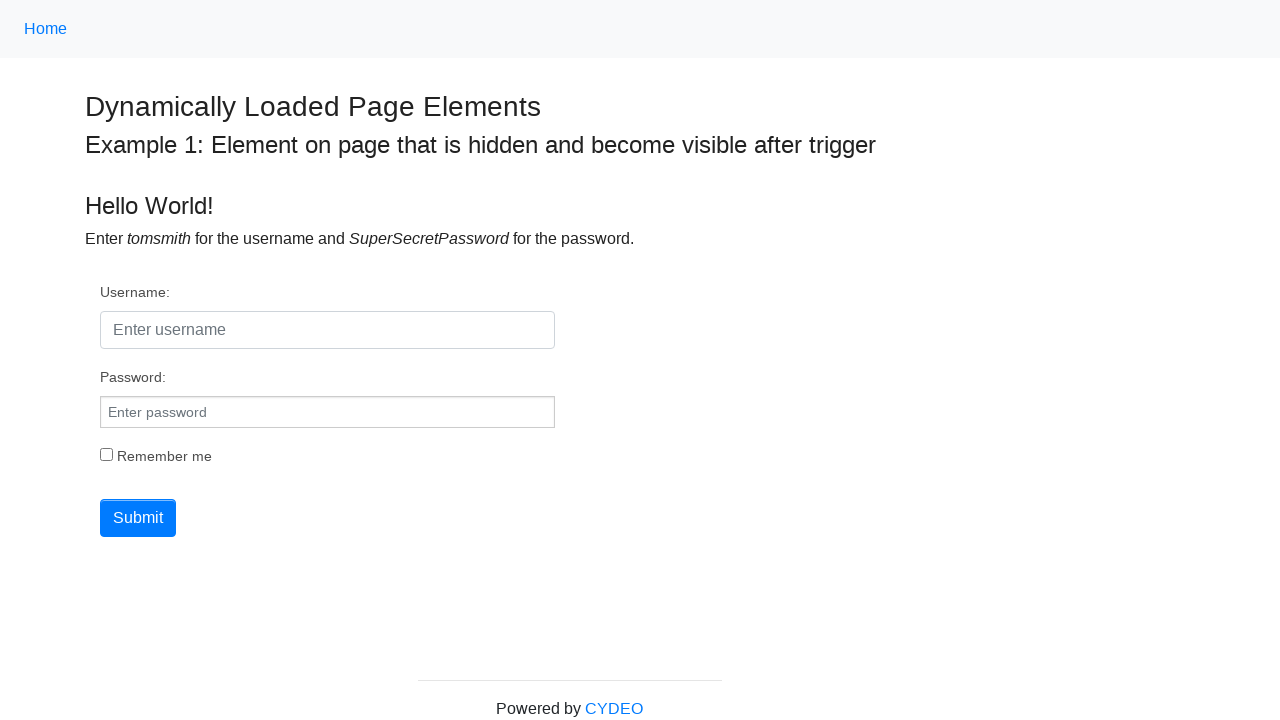

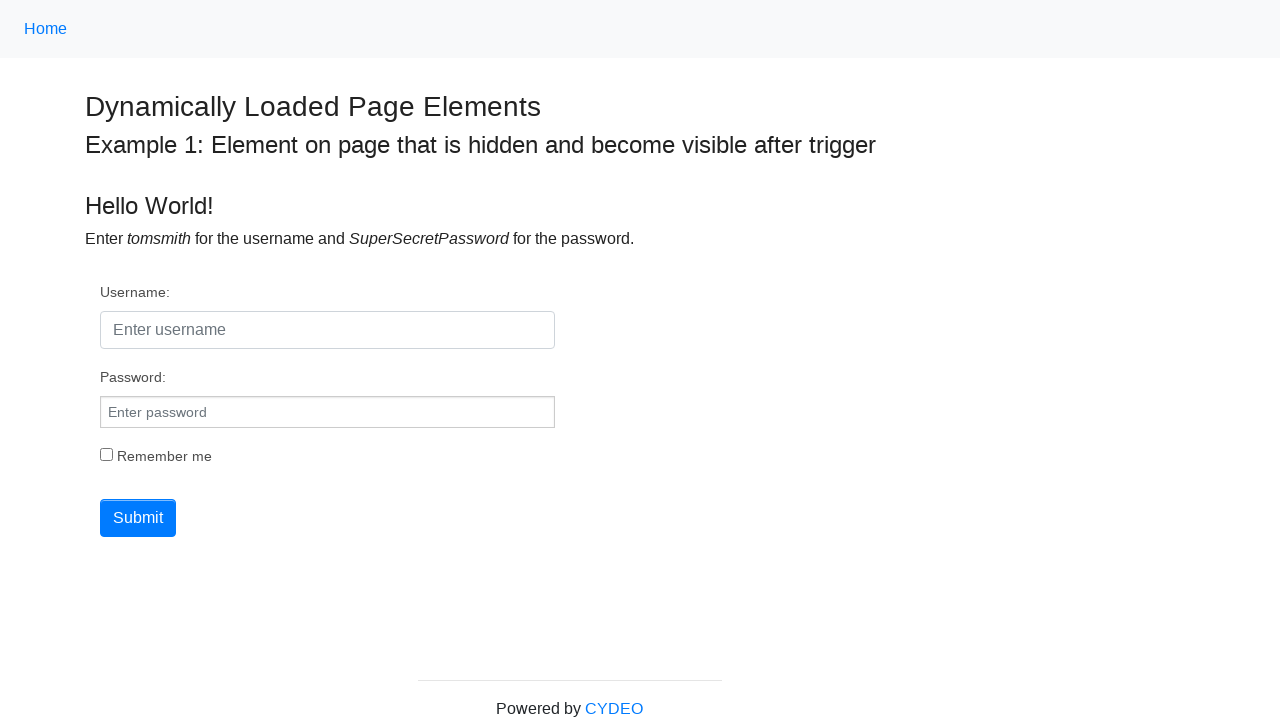